Tests mobile viewport navigation by emulating a mobile device, opening the hamburger menu, and navigating to the Library section of an Angular demo application.

Starting URL: https://rahulshettyacademy.com/angularAppdemo/

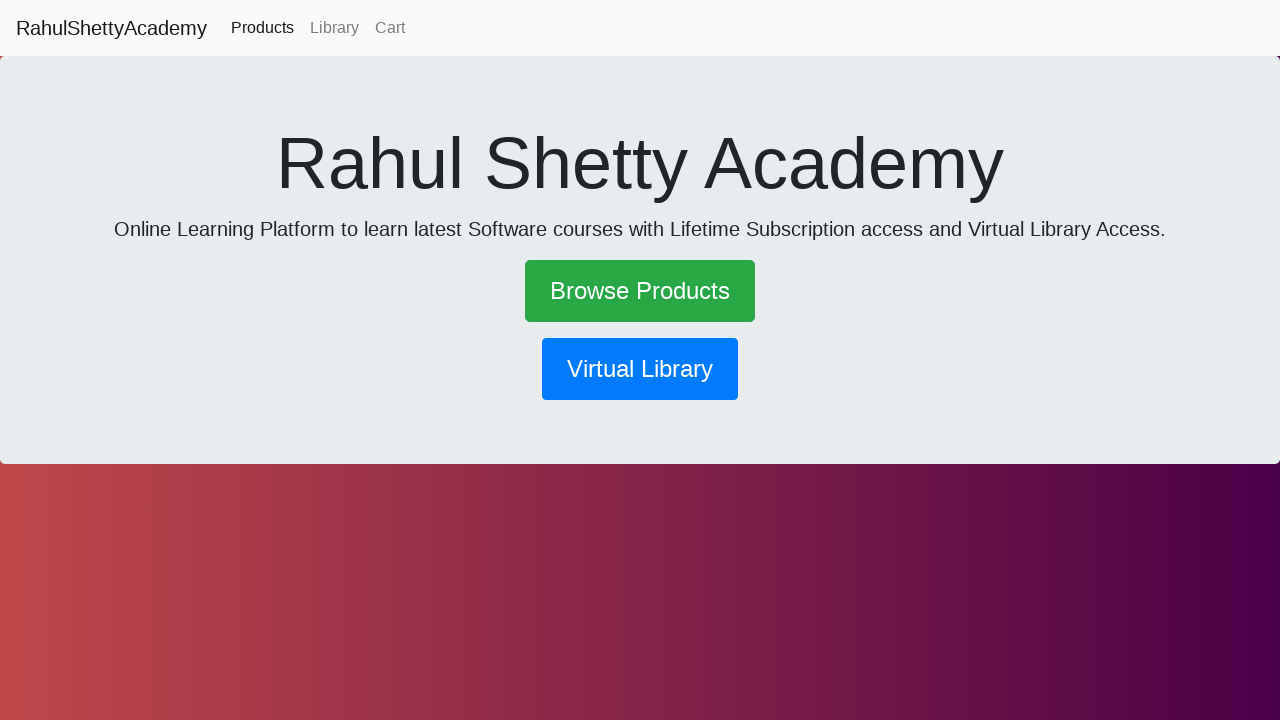

Set viewport to mobile dimensions (600x1000)
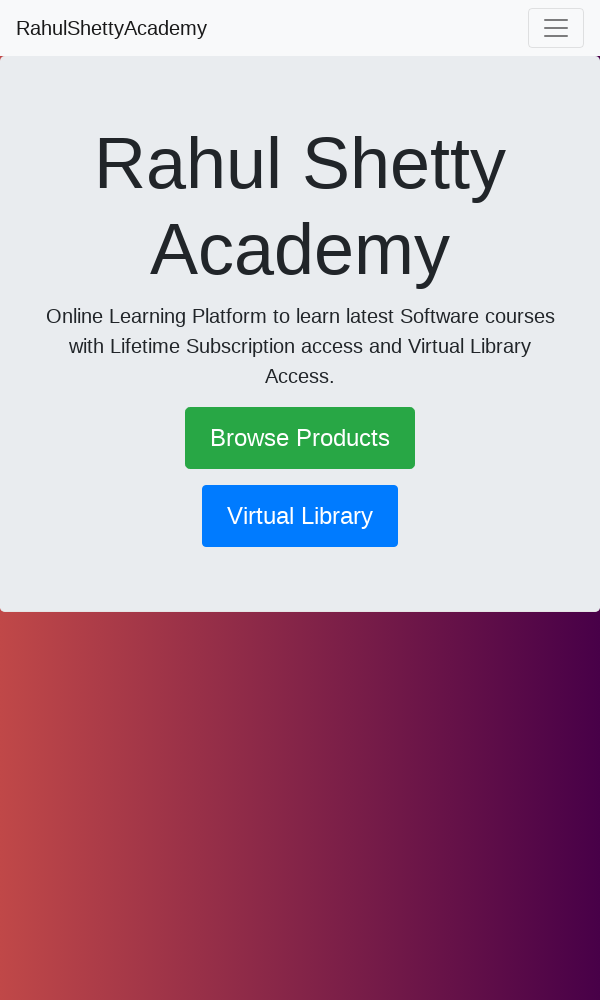

Clicked hamburger menu icon at (556, 28) on .navbar-toggler
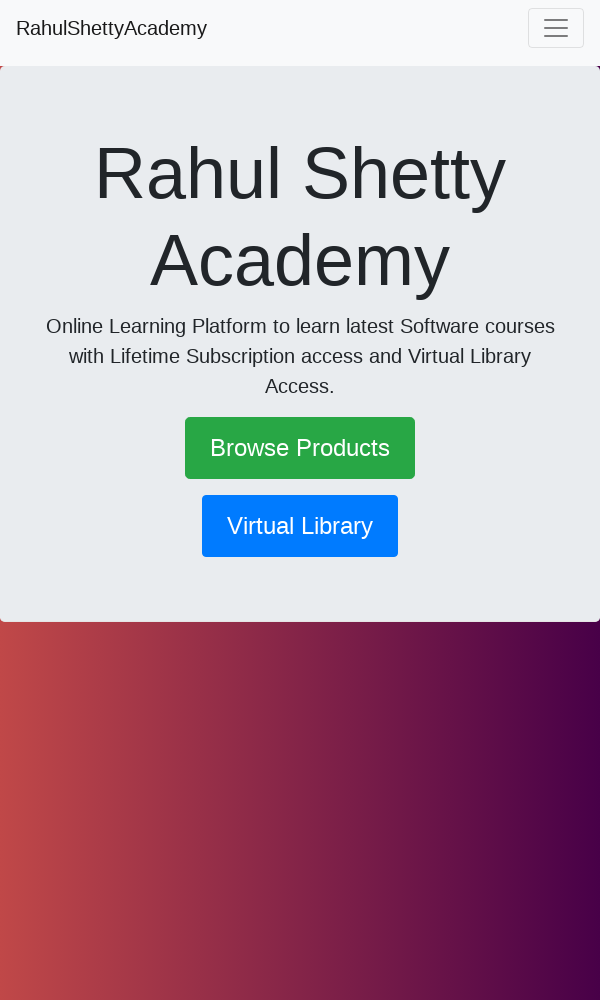

Waited for menu animation to complete
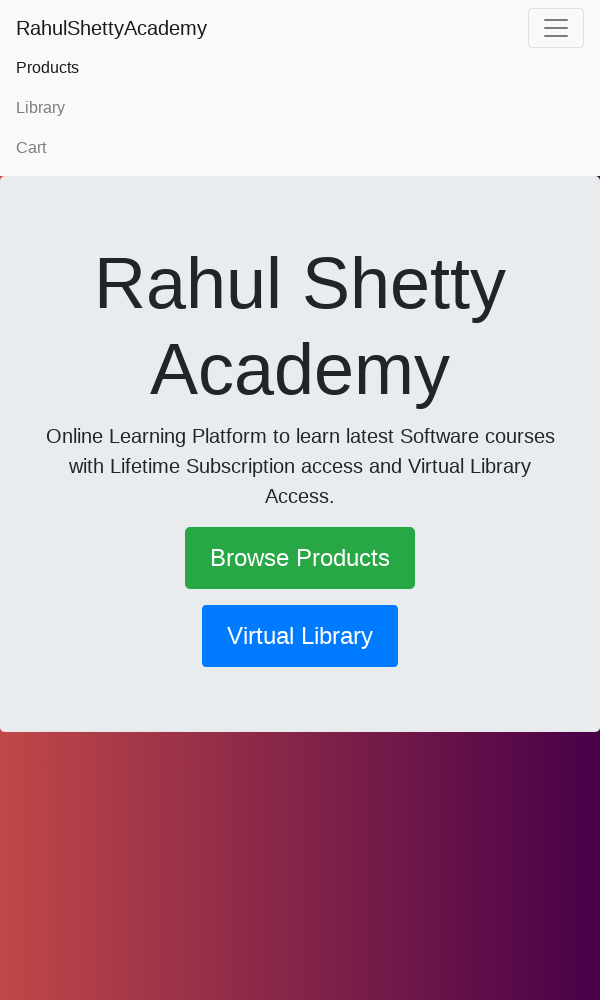

Clicked on Library navigation link at (300, 108) on text=Library
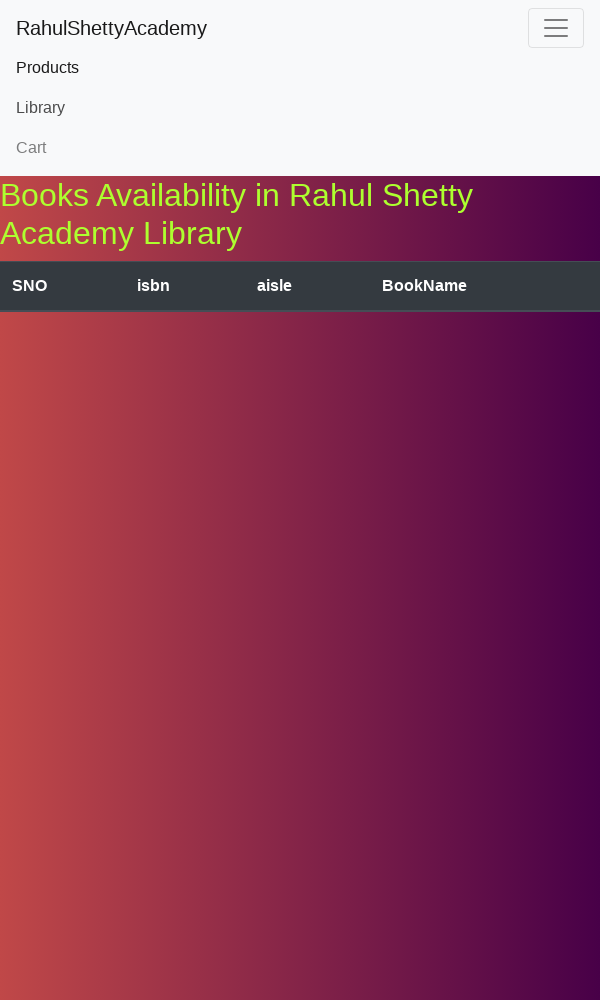

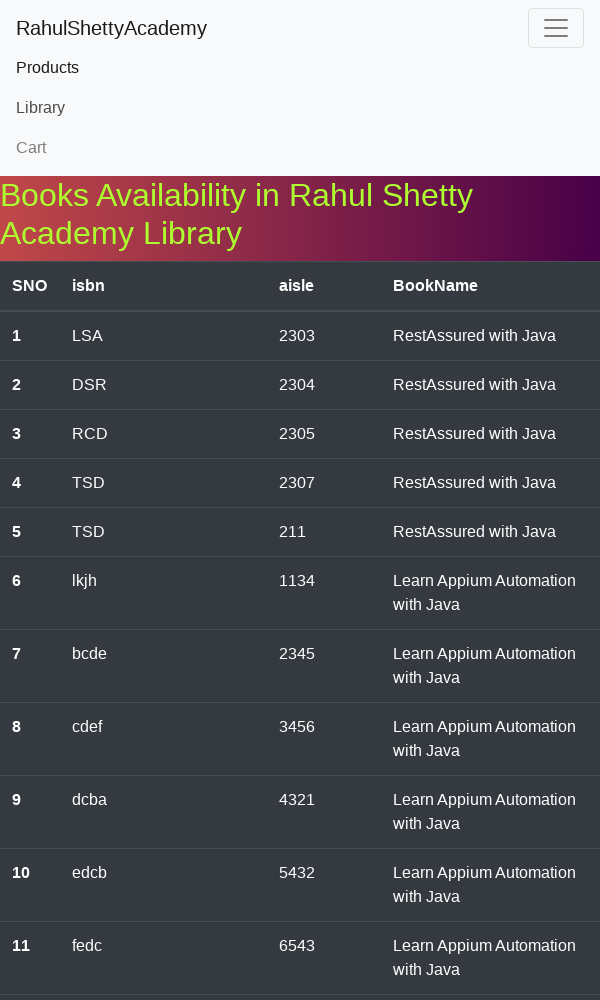